Navigates to a demo e-commerce store website and verifies the page loads successfully by maximizing the window and waiting for content.

Starting URL: http://demostore.supersqa.com

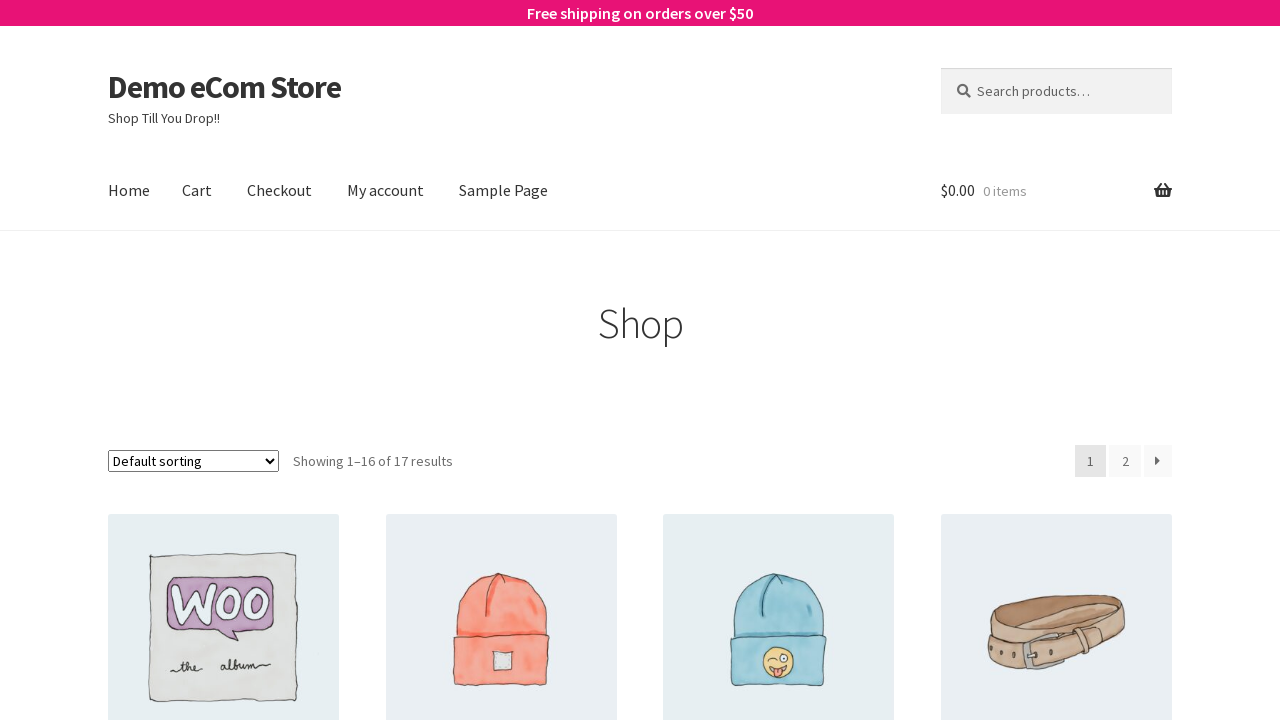

Set viewport size to 1920x1080
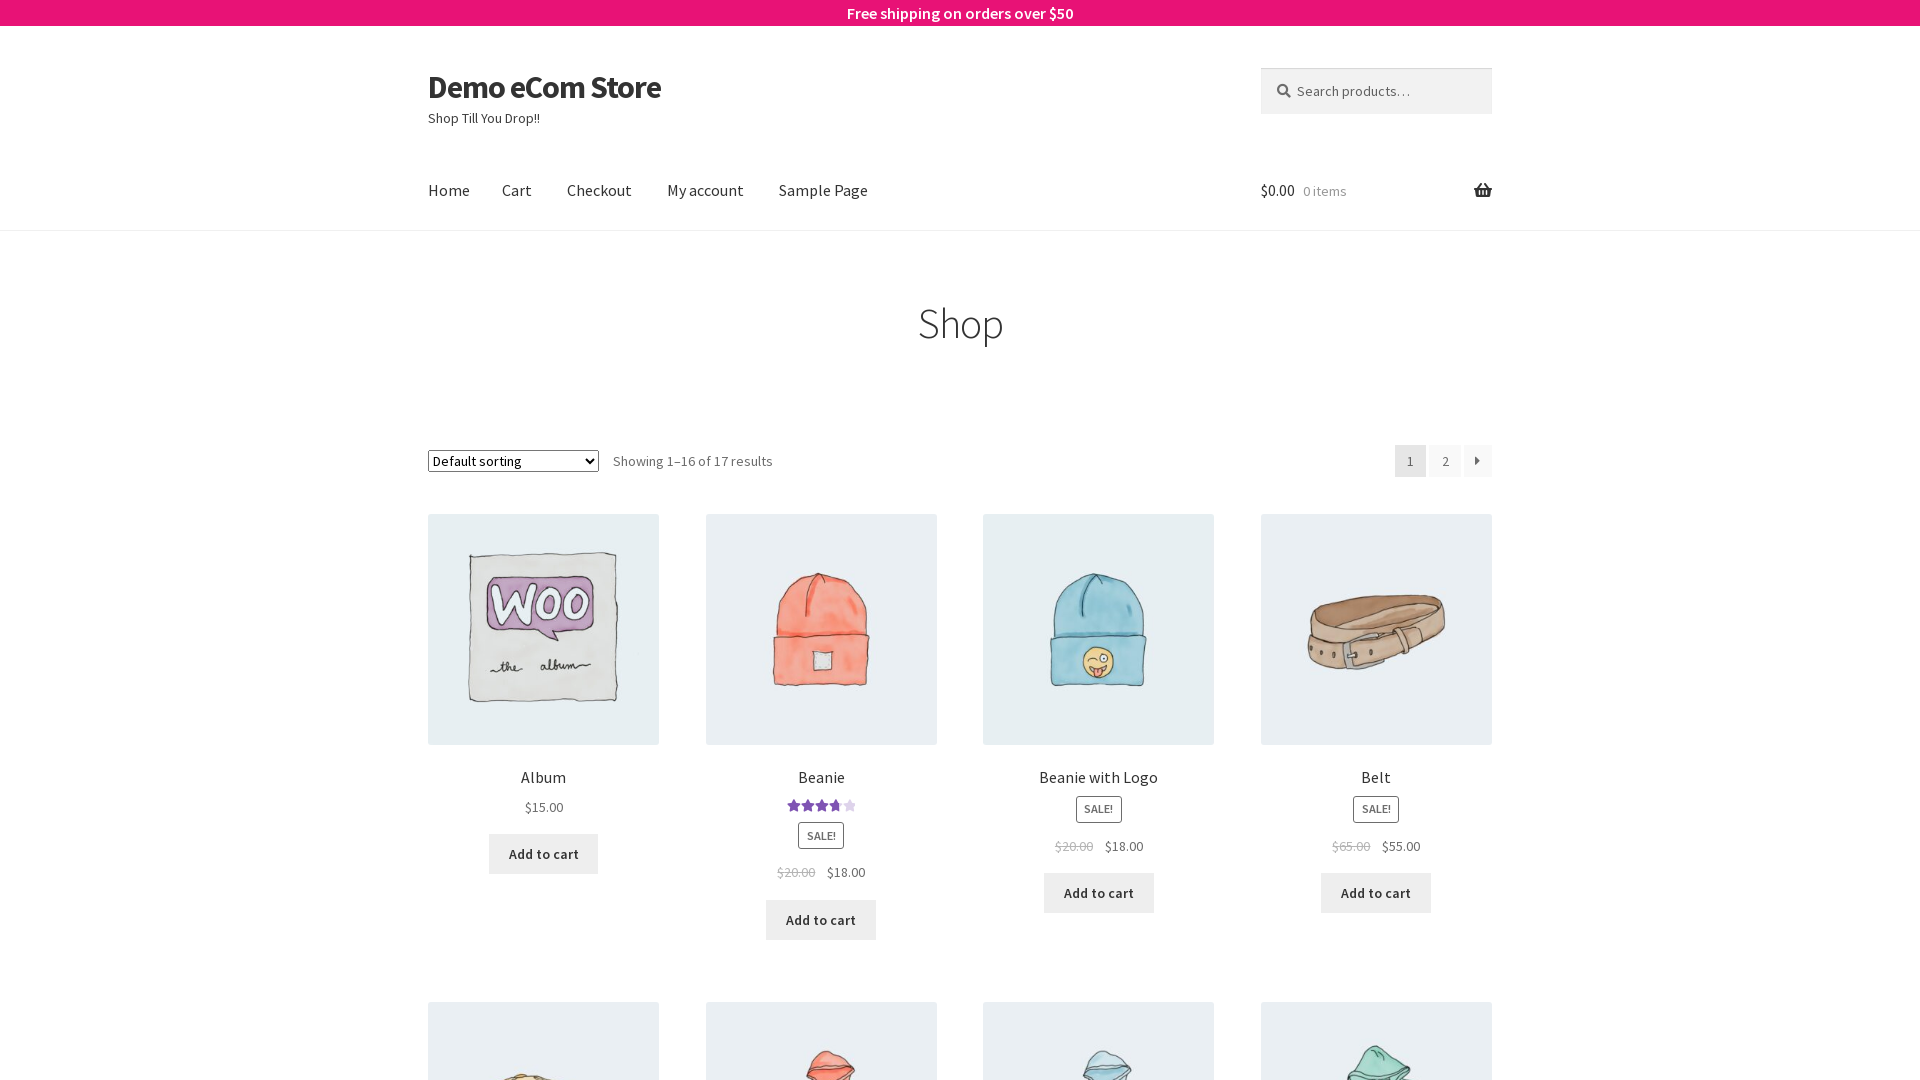

Waited for page to reach domcontentloaded state
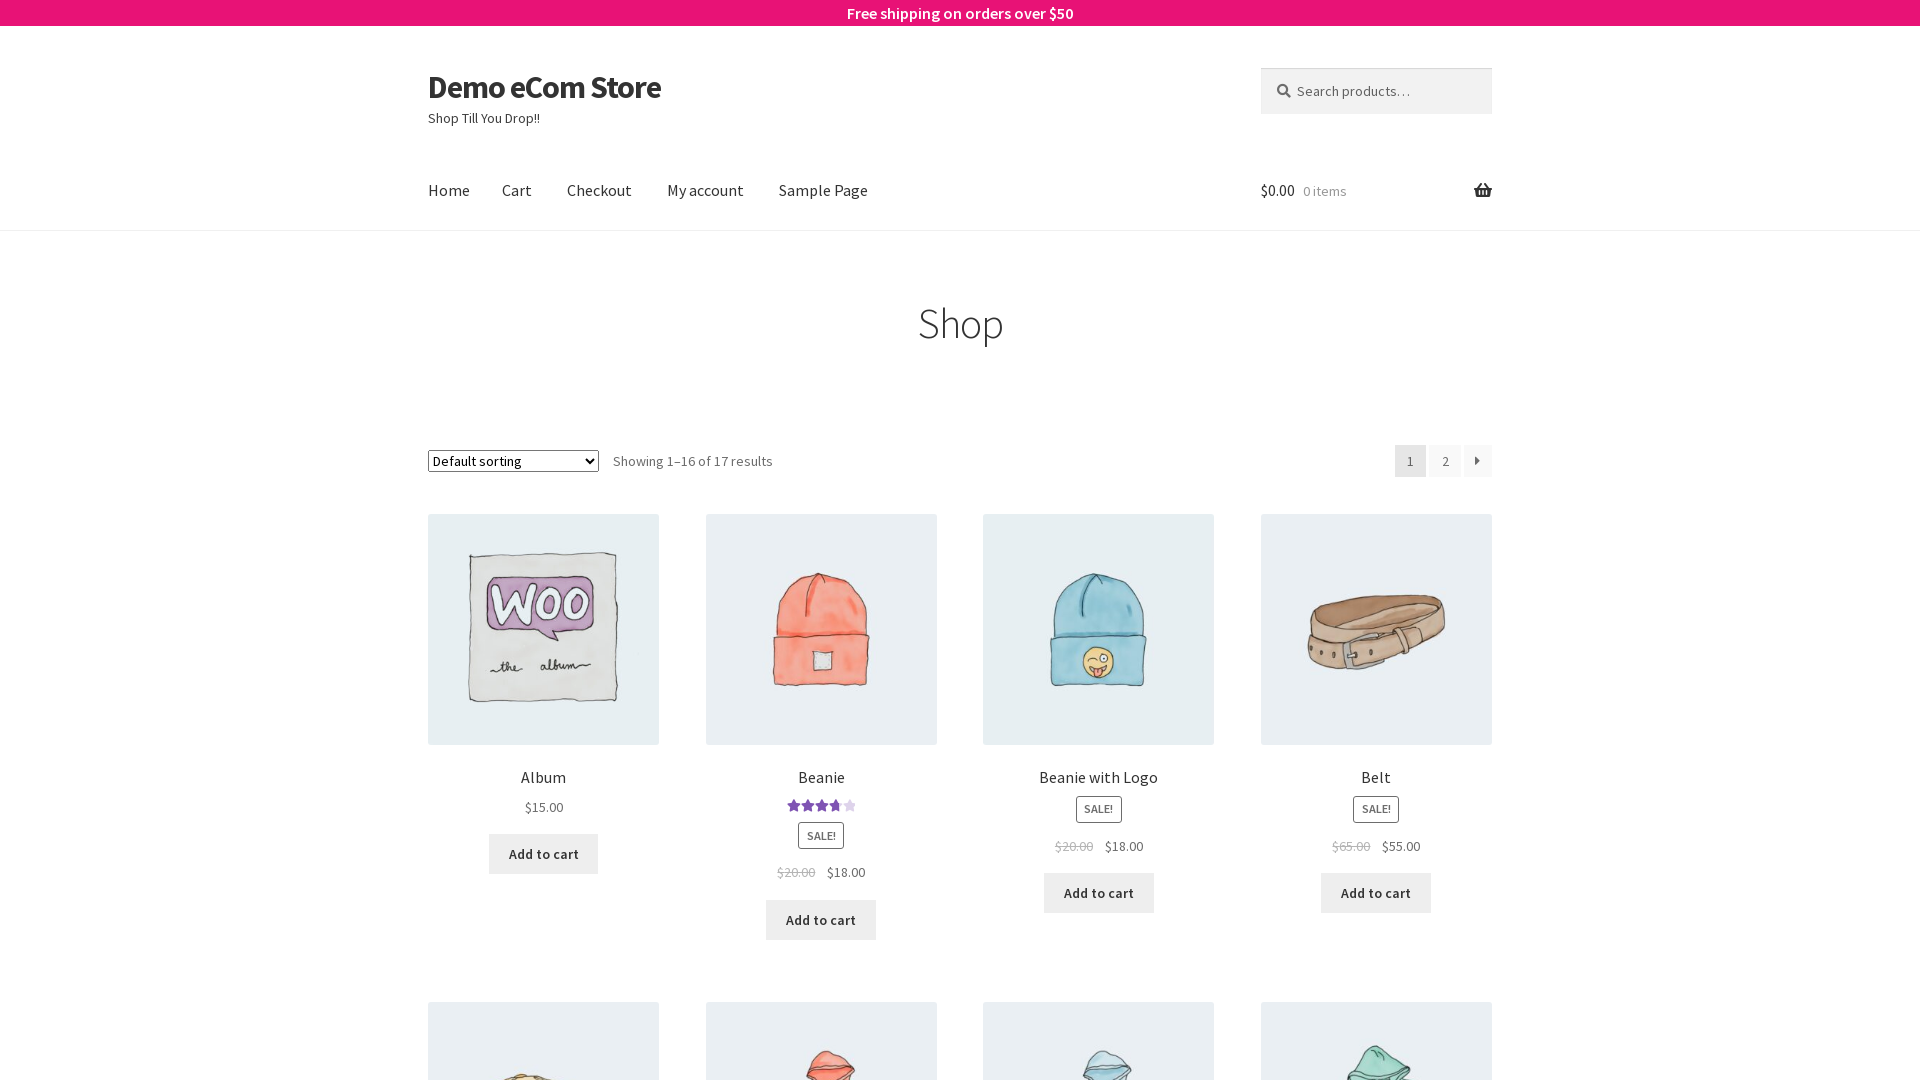

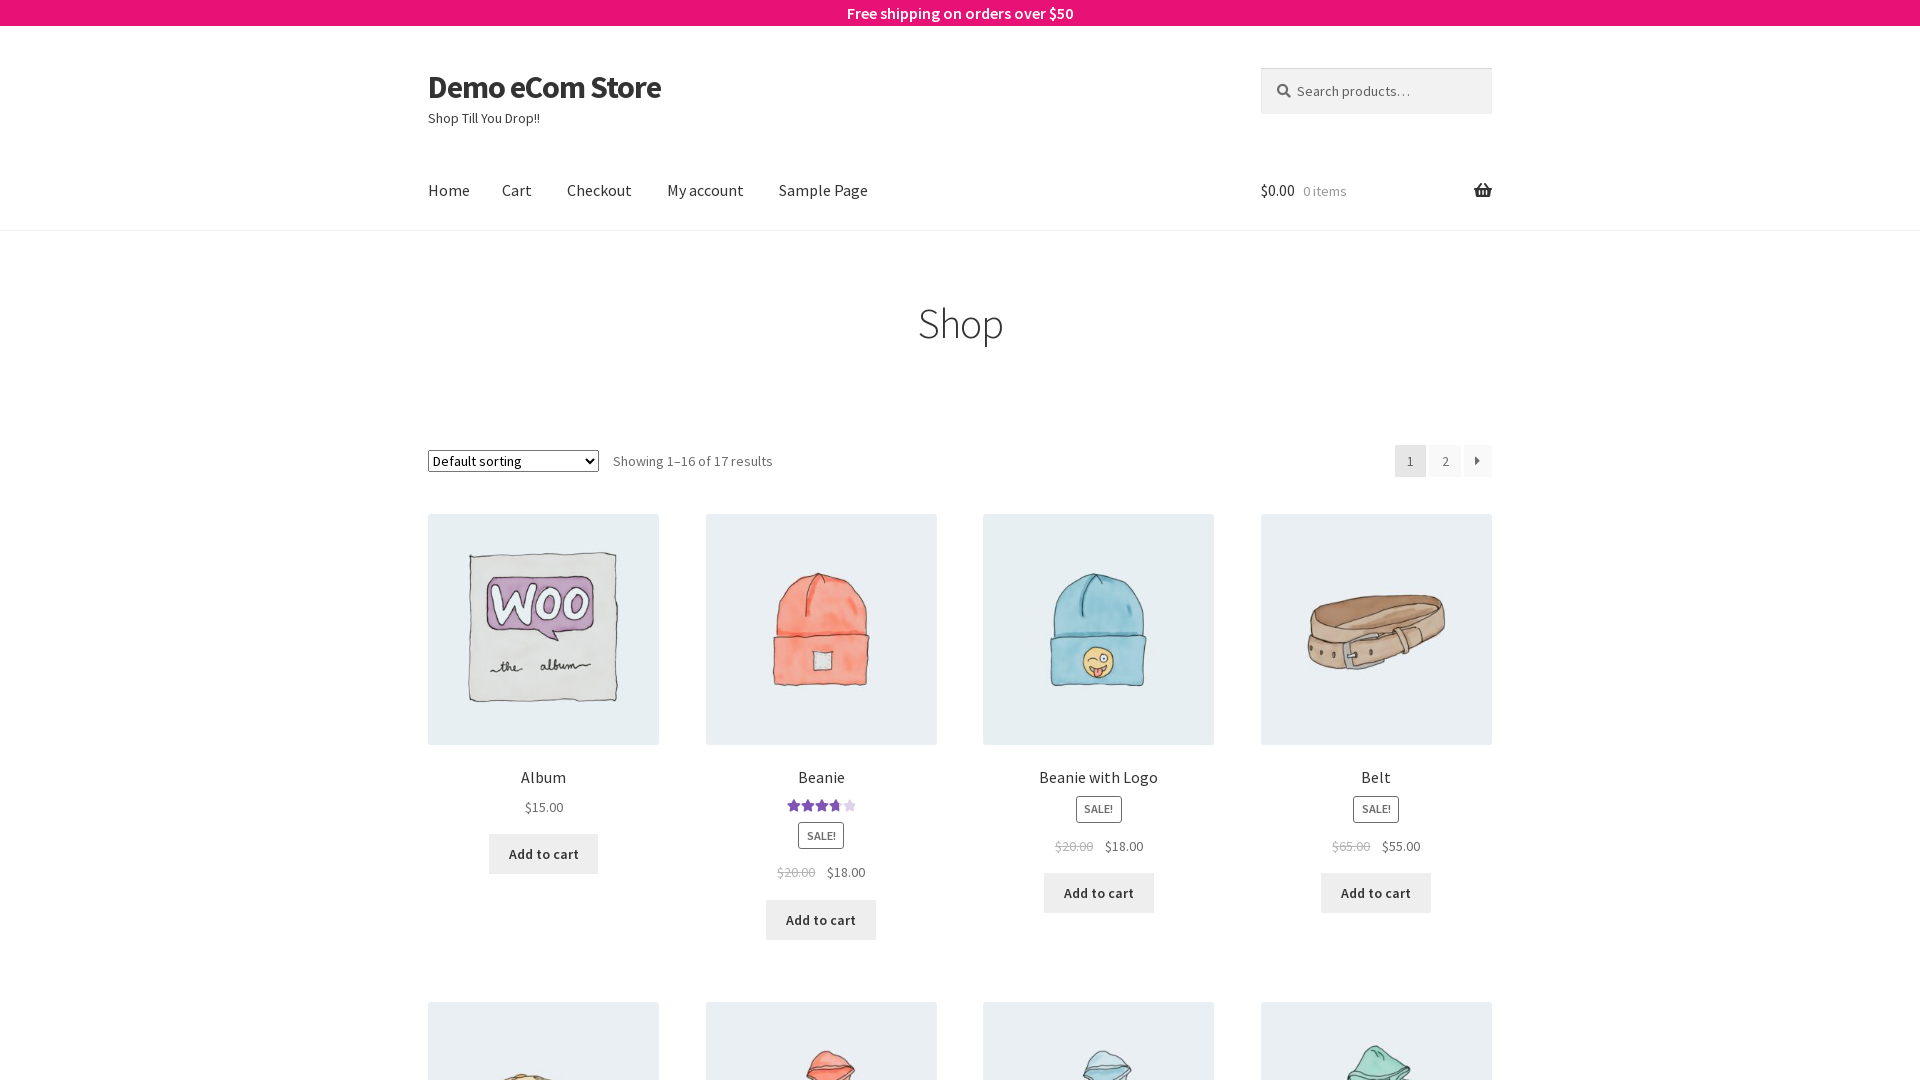